Tests browser window resizing functionality by setting different viewport dimensions on the NoBroker website

Starting URL: https://www.nobroker.in/

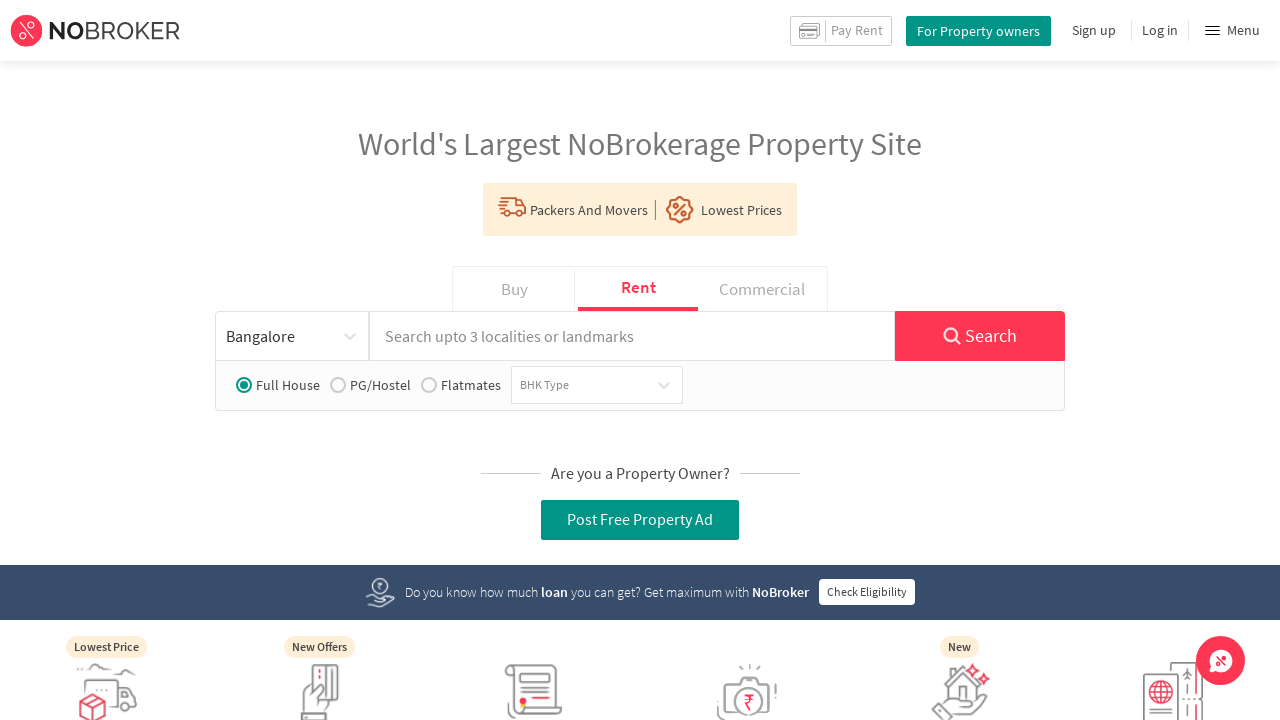

Retrieved current viewport size
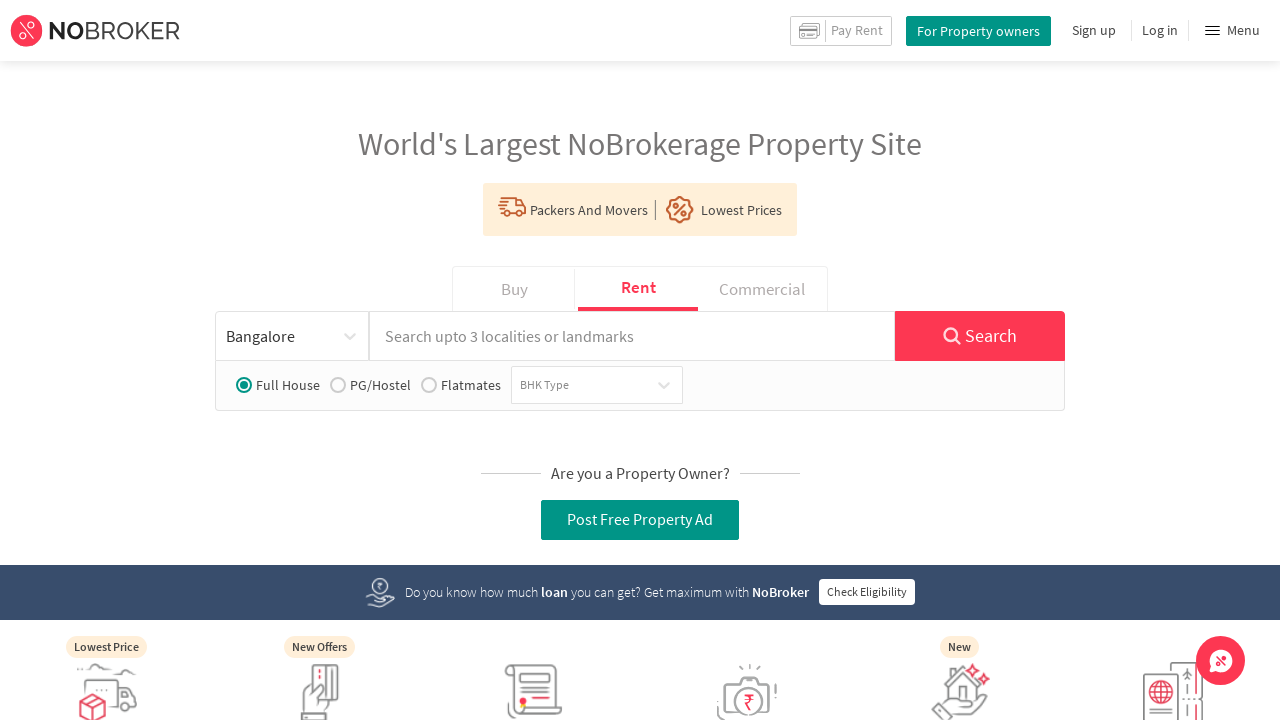

Set viewport size to 1000x100
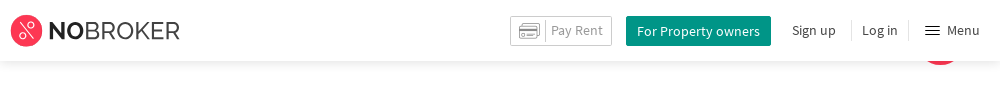

Retrieved updated viewport size after first resize
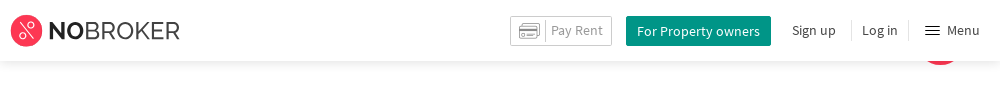

Set viewport size to 1000x1000
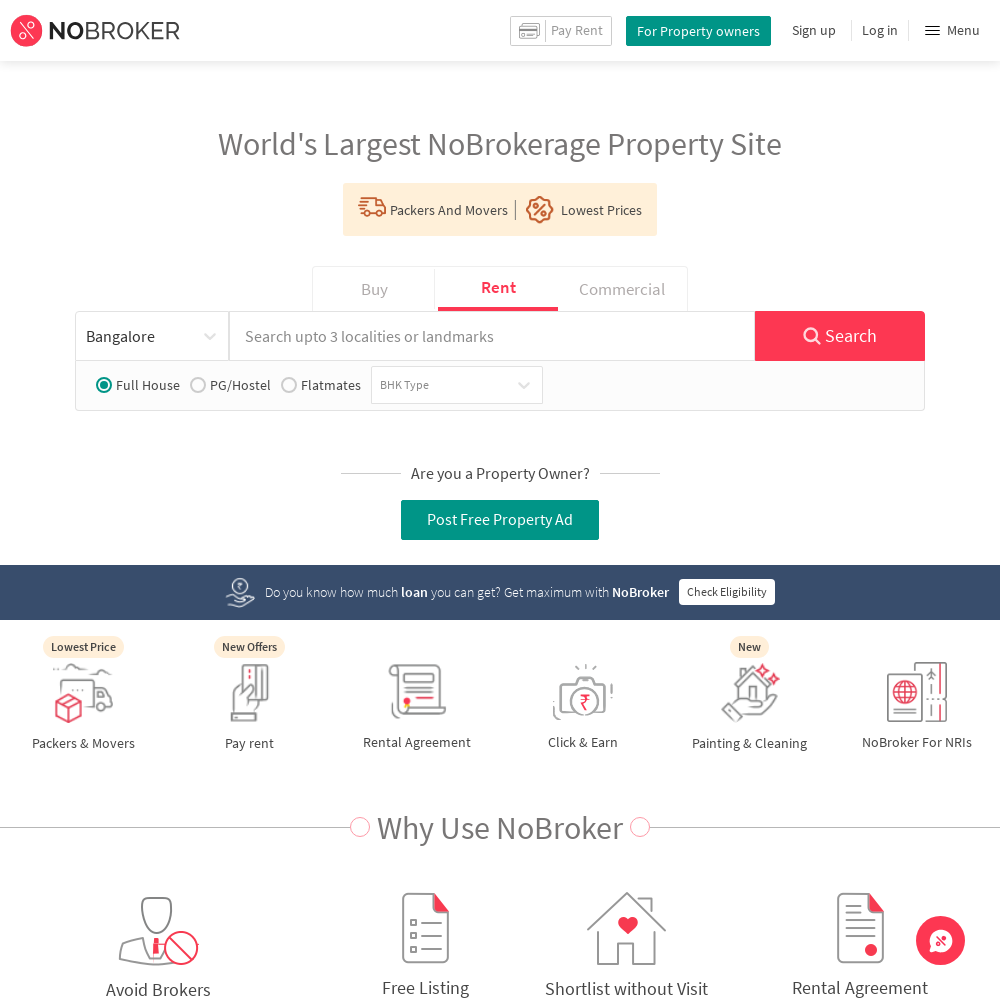

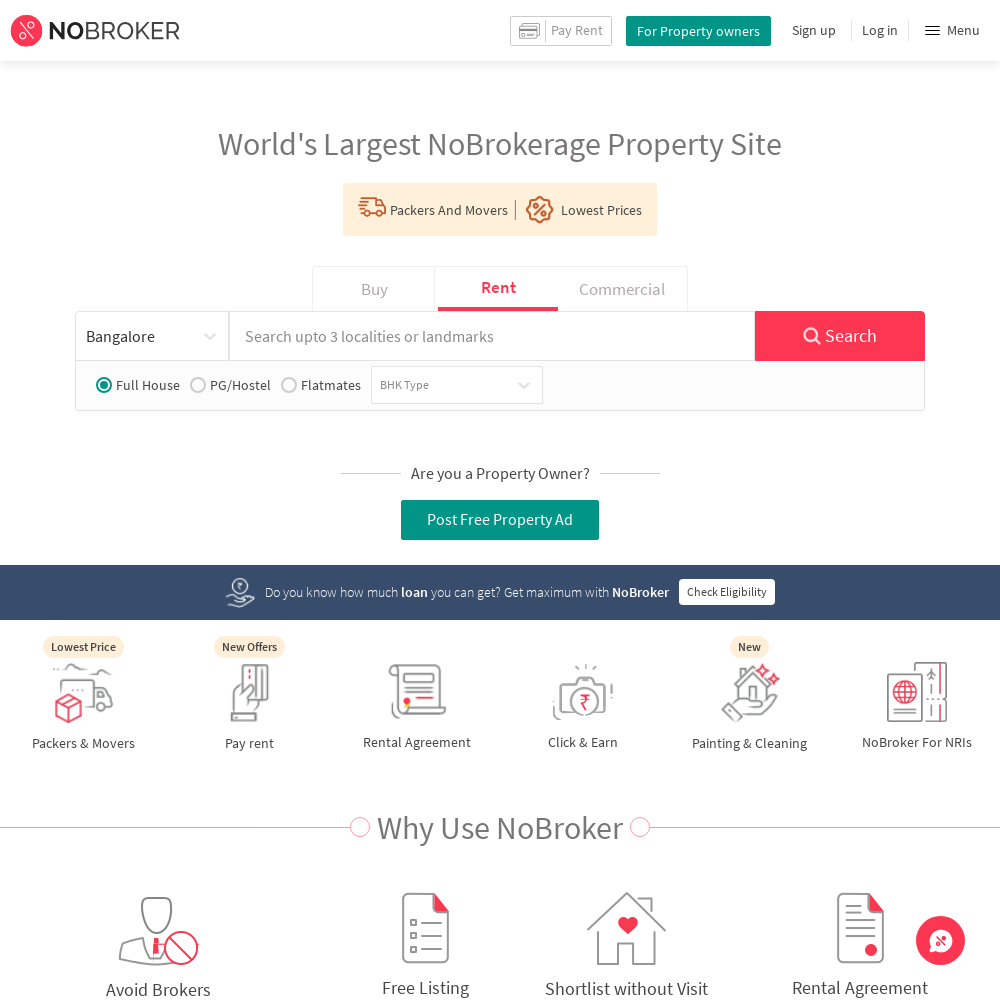